Navigates to the OrangeHRM demo site and verifies that the page title matches "OrangeHRM"

Starting URL: https://opensource-demo.orangehrmlive.com/

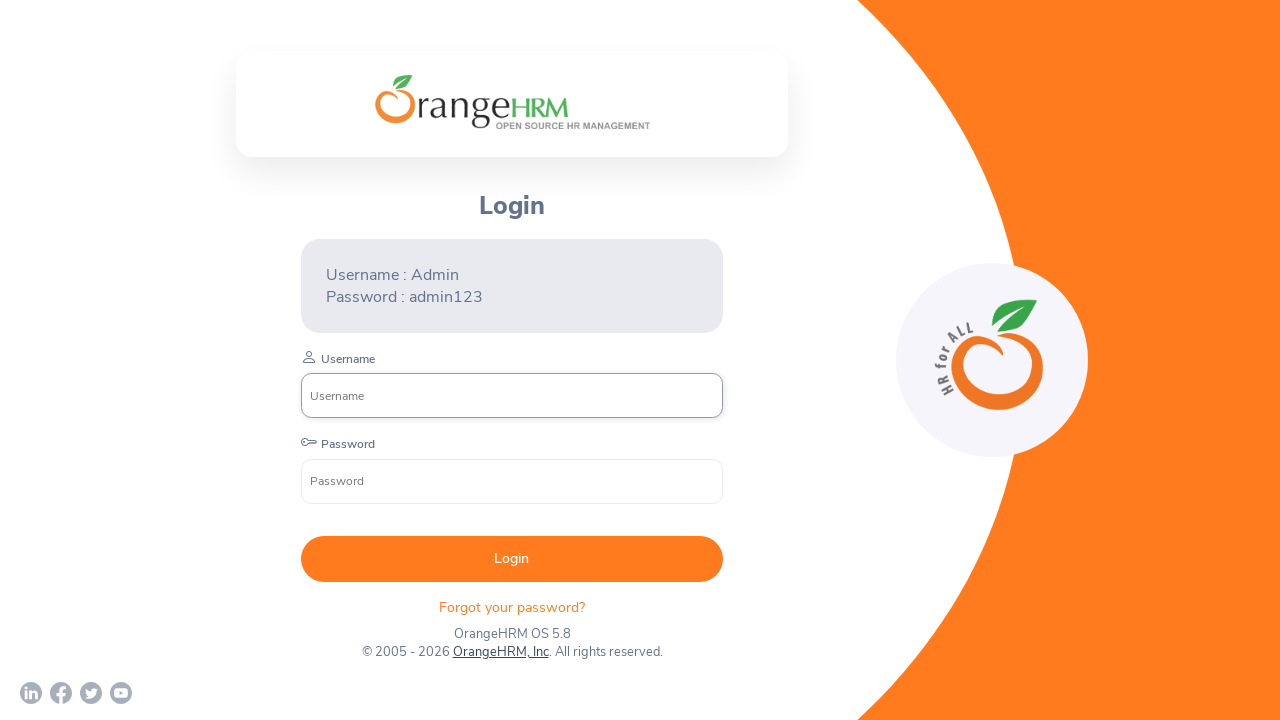

Waited for page to load (domcontentloaded state)
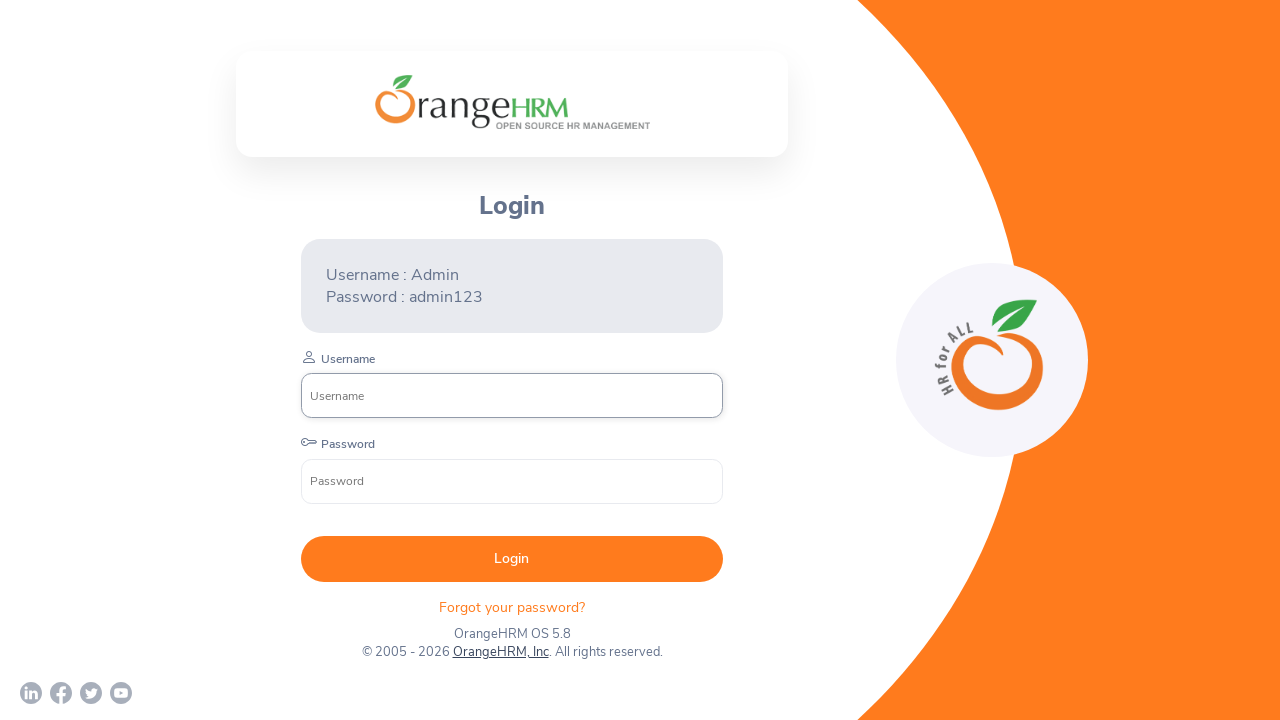

Retrieved page title: OrangeHRM
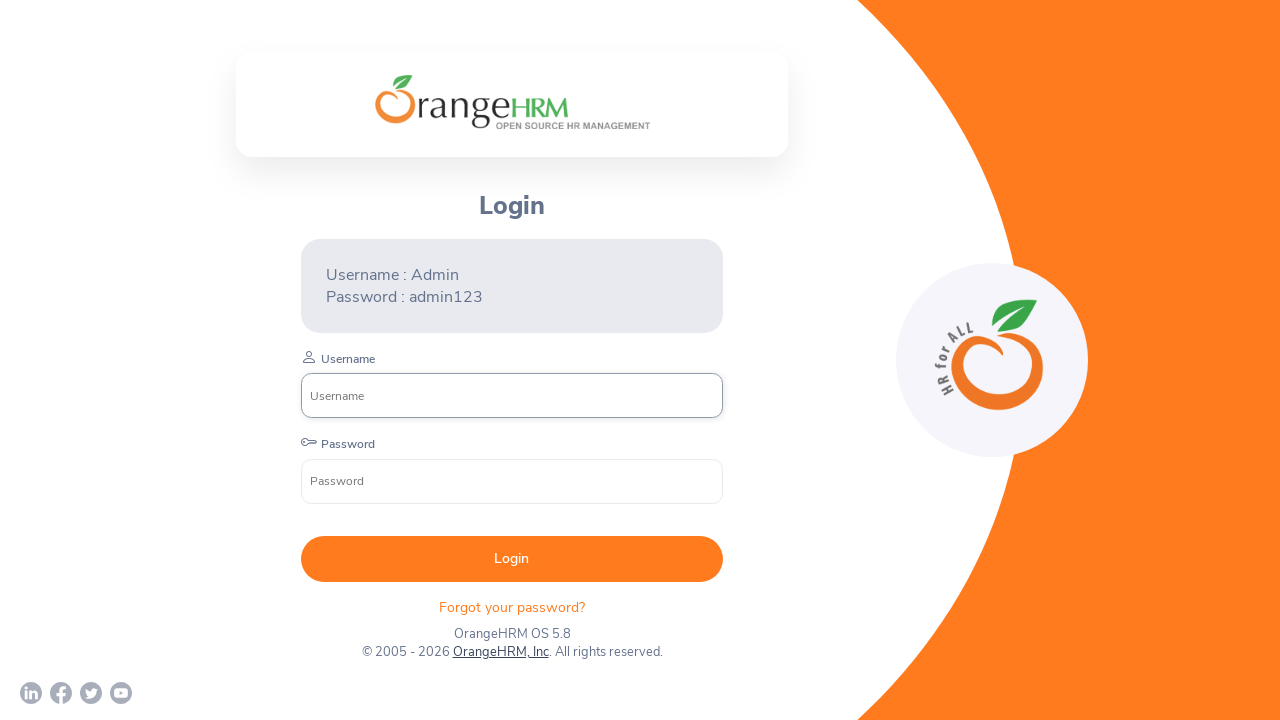

Verified page title contains 'OrangeHRM'
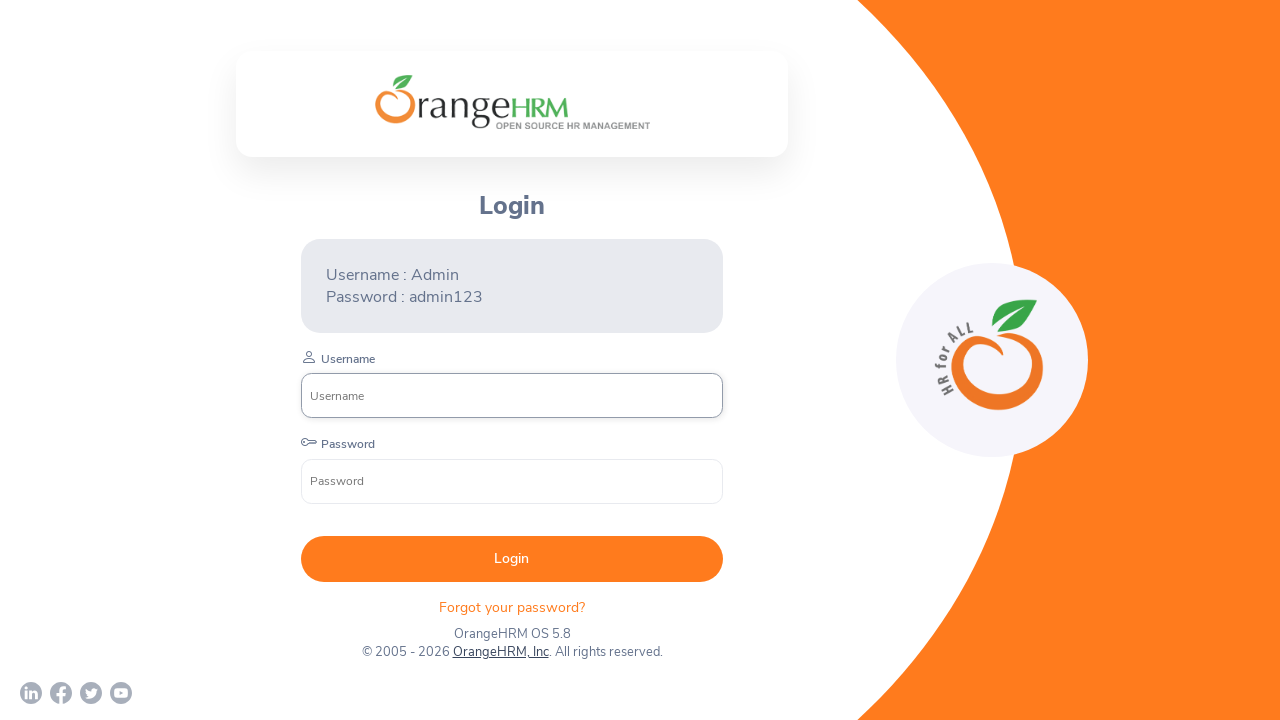

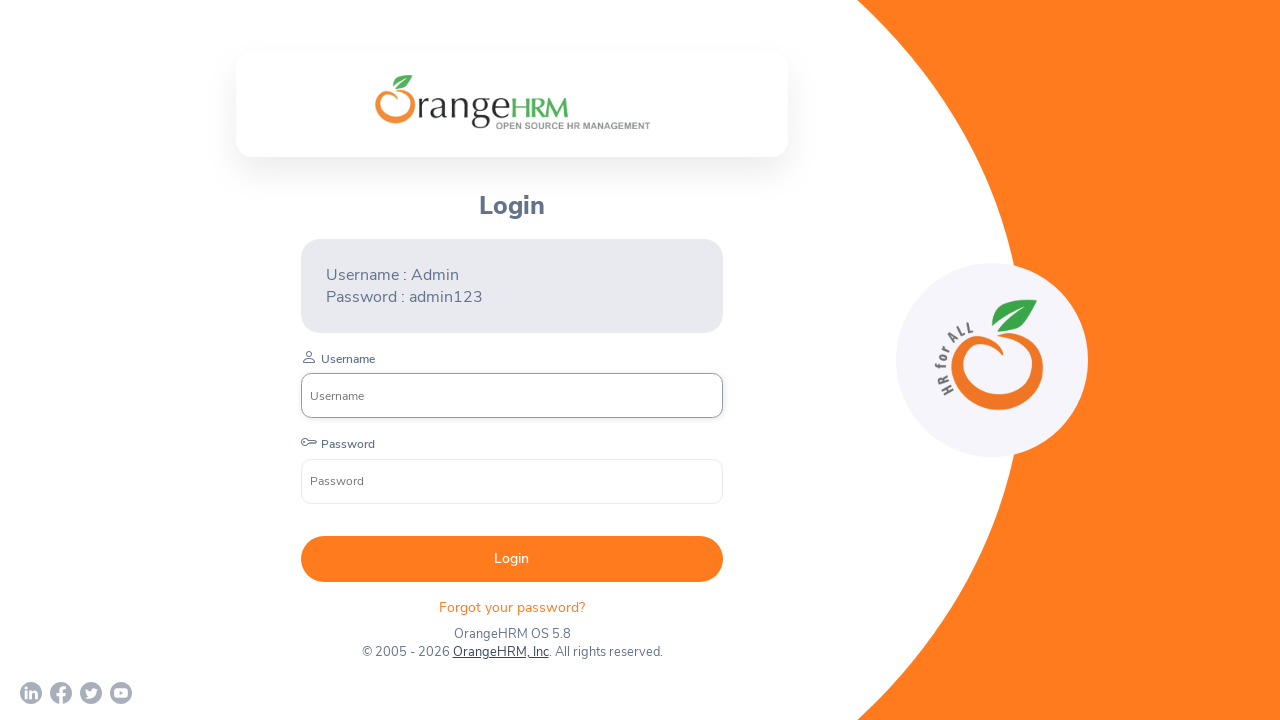